Tests keyboard input events on a training page by typing a character and performing keyboard shortcuts (Ctrl+A to select all, Ctrl+C to copy)

Starting URL: https://v1.training-support.net/selenium/input-events

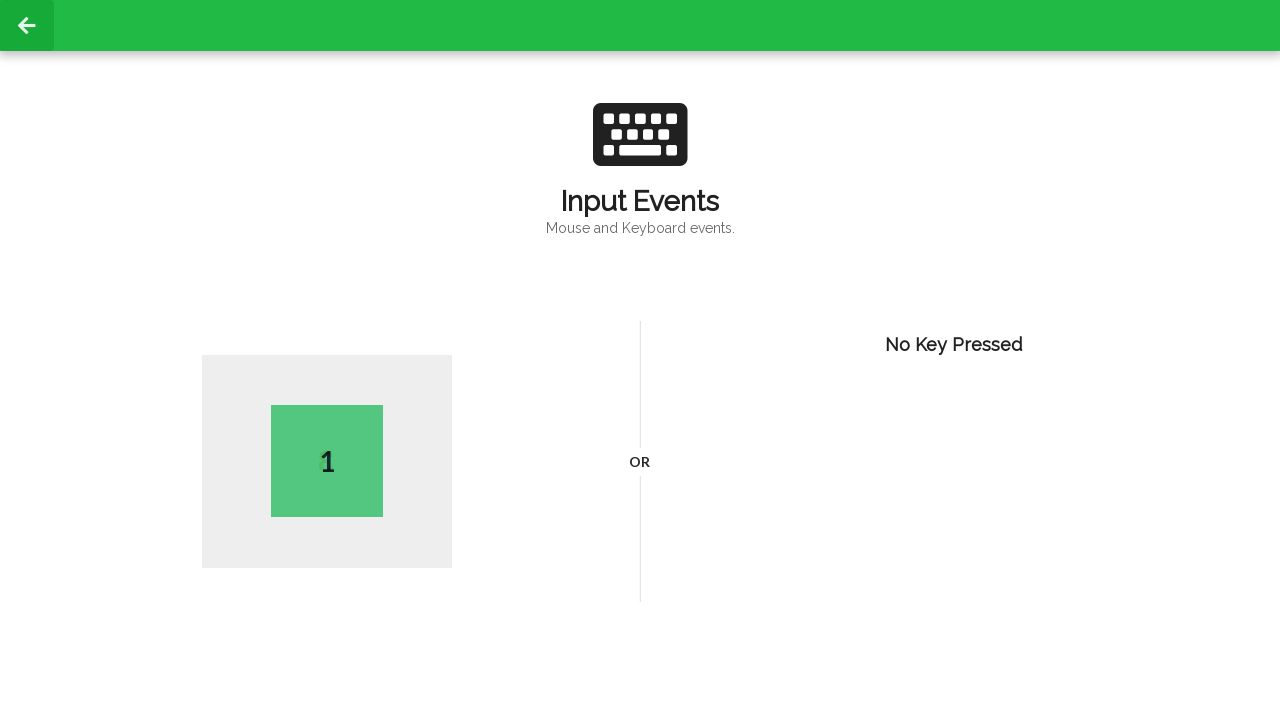

Typed the letter 'E' on the input field
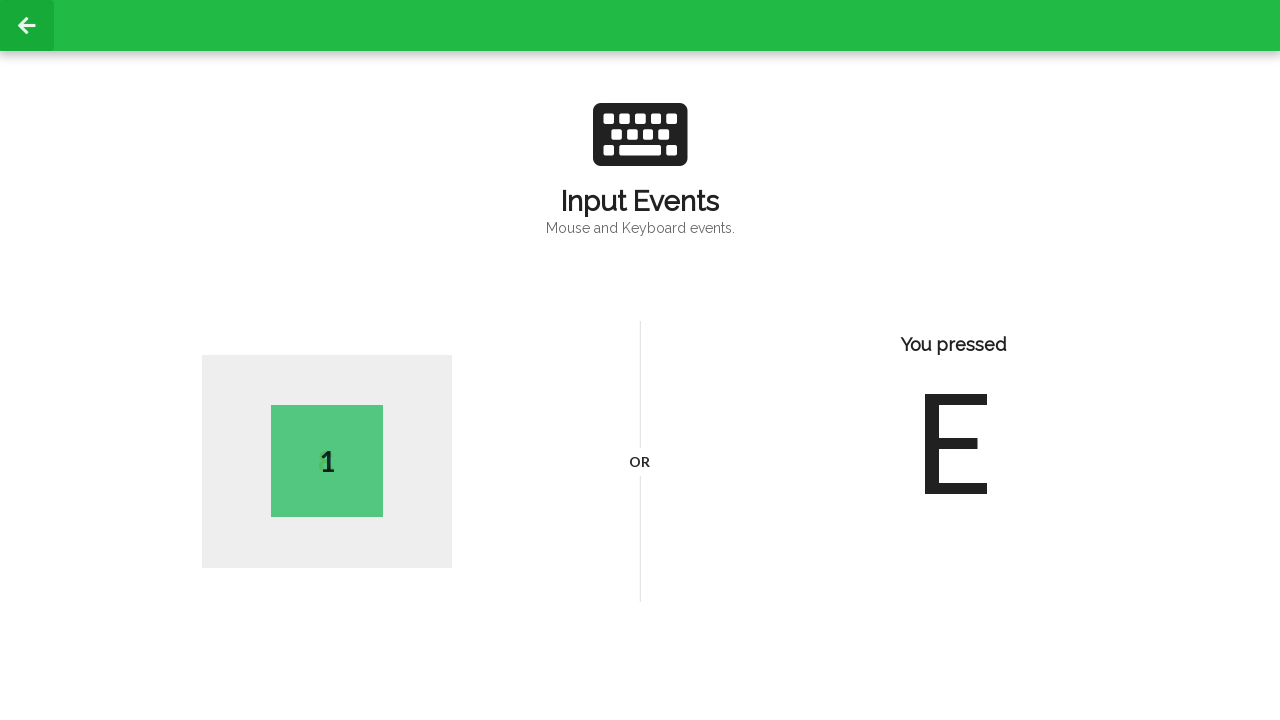

Performed Ctrl+A to select all text
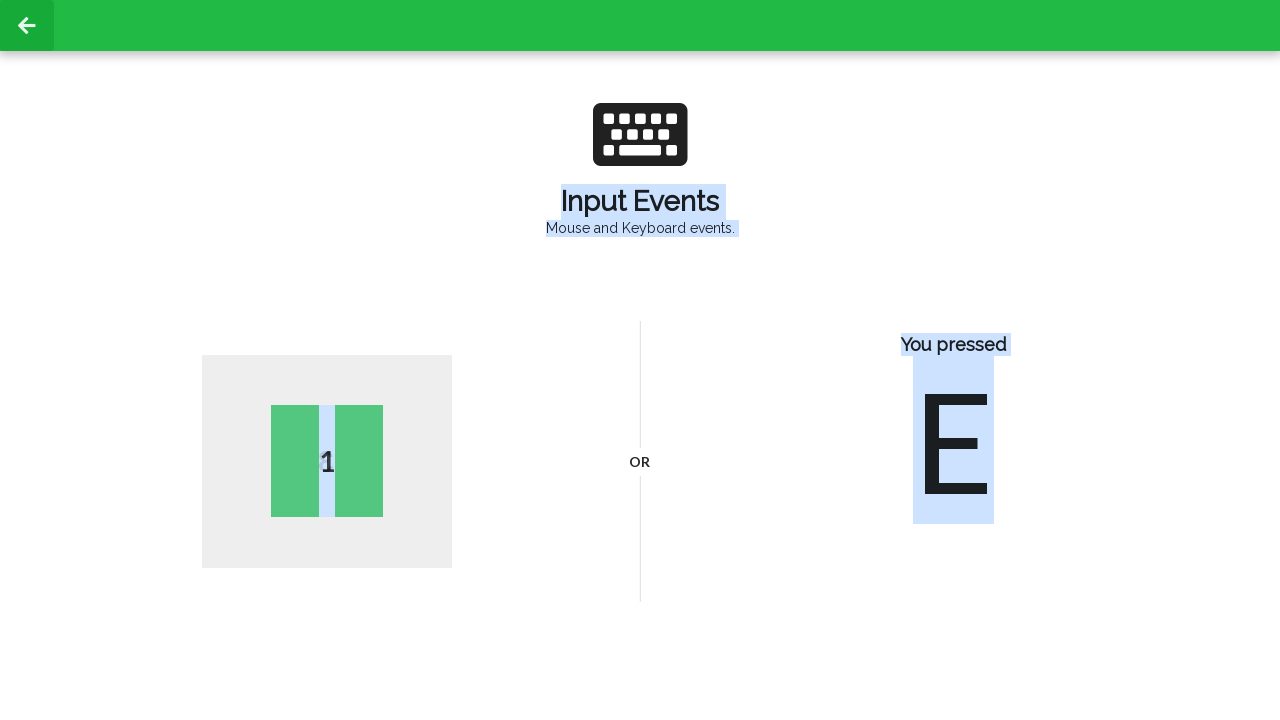

Performed Ctrl+C to copy selected text
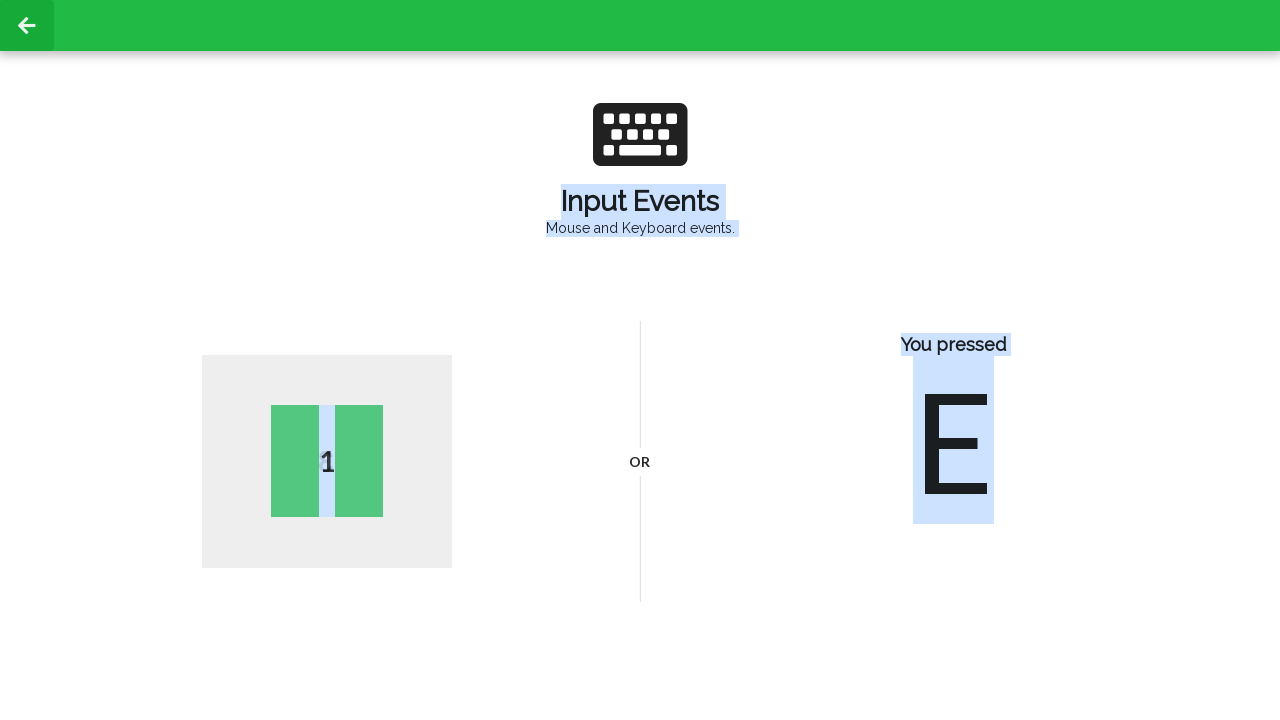

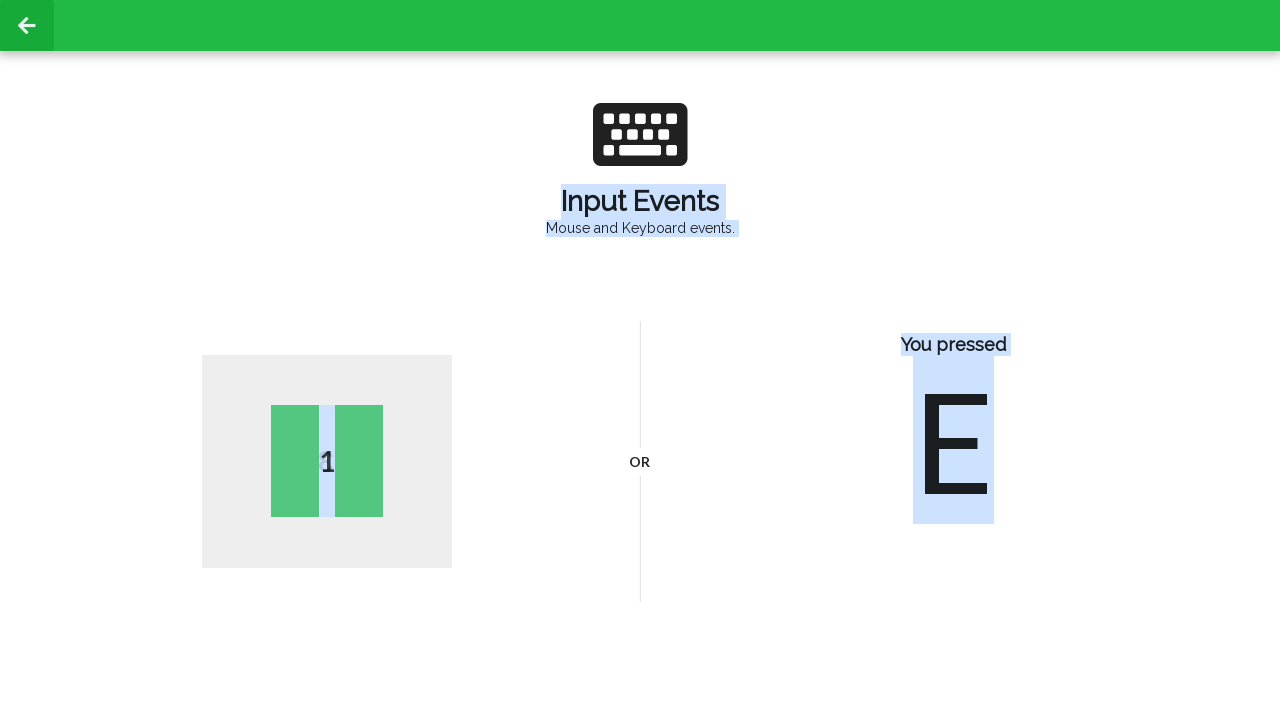